Navigates to the OrangeHRM demo page and clicks on the "OrangeHRM, Inc" hyperlink in the footer to visit the company website.

Starting URL: https://opensource-demo.orangehrmlive.com/web/index.php/auth/login

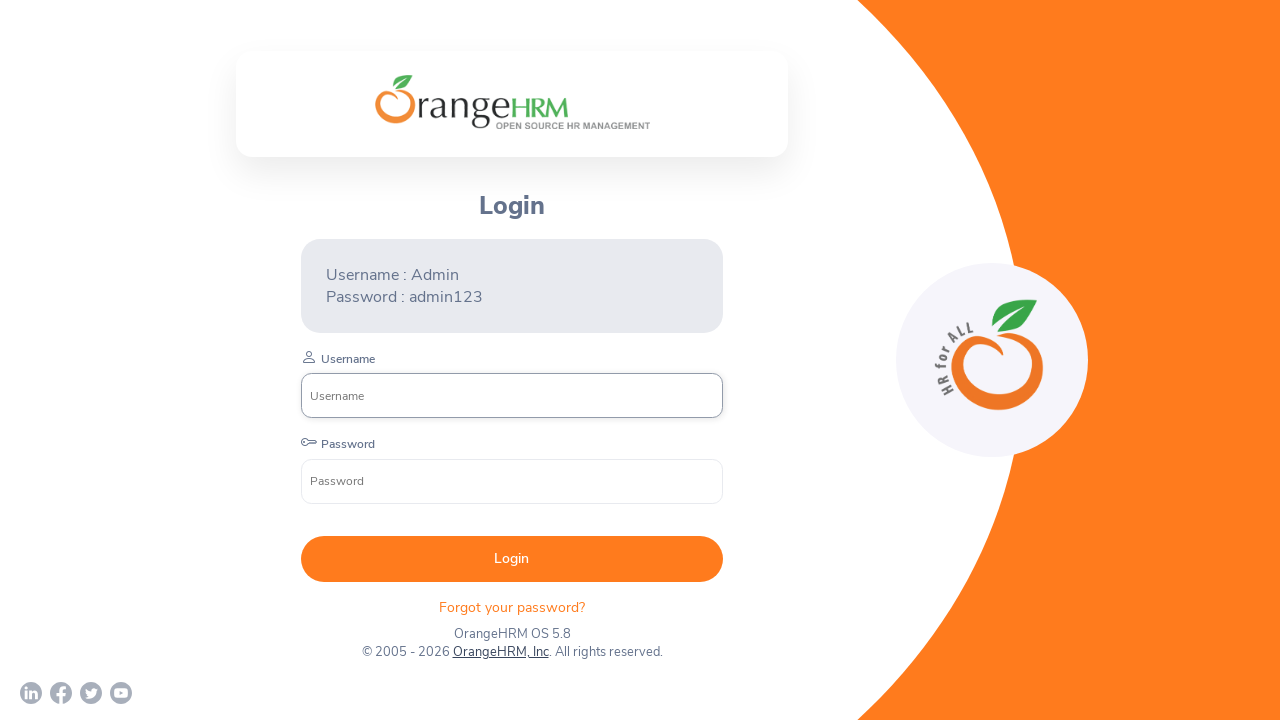

Waited for OrangeHRM login page to load completely
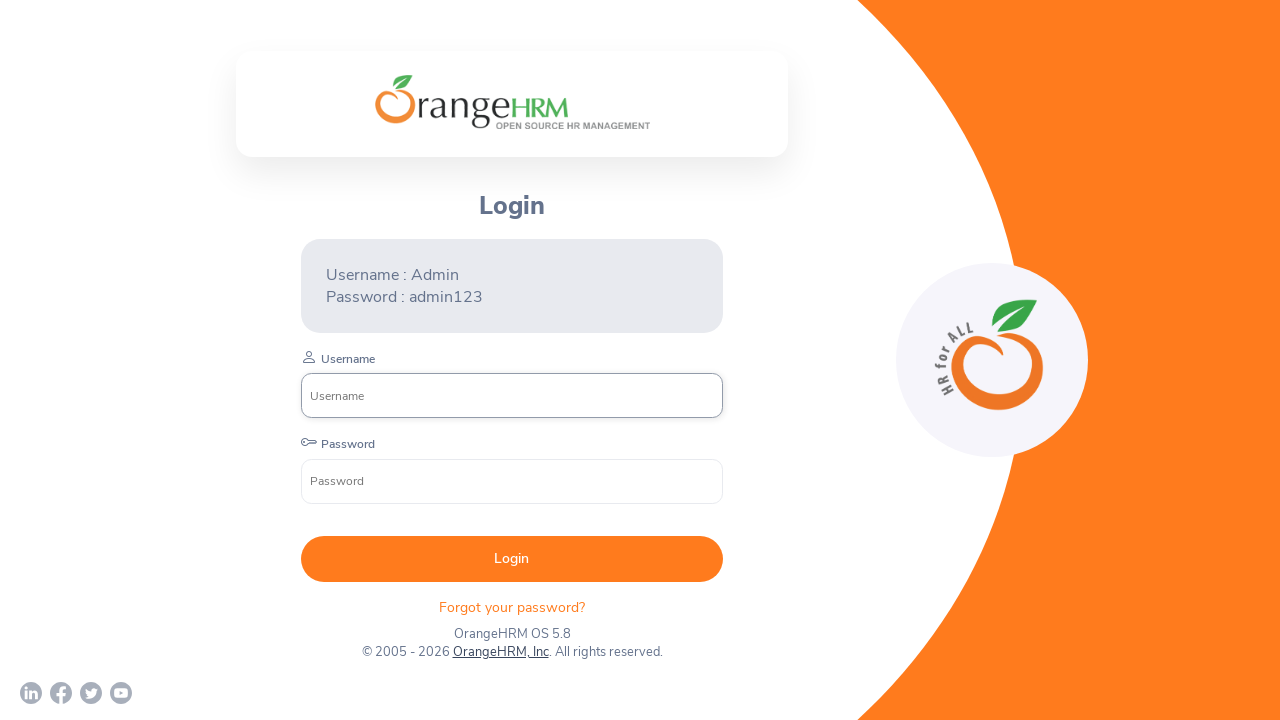

Clicked on the 'OrangeHRM, Inc' hyperlink in the footer to visit the company website at (500, 652) on text=OrangeHRM, Inc
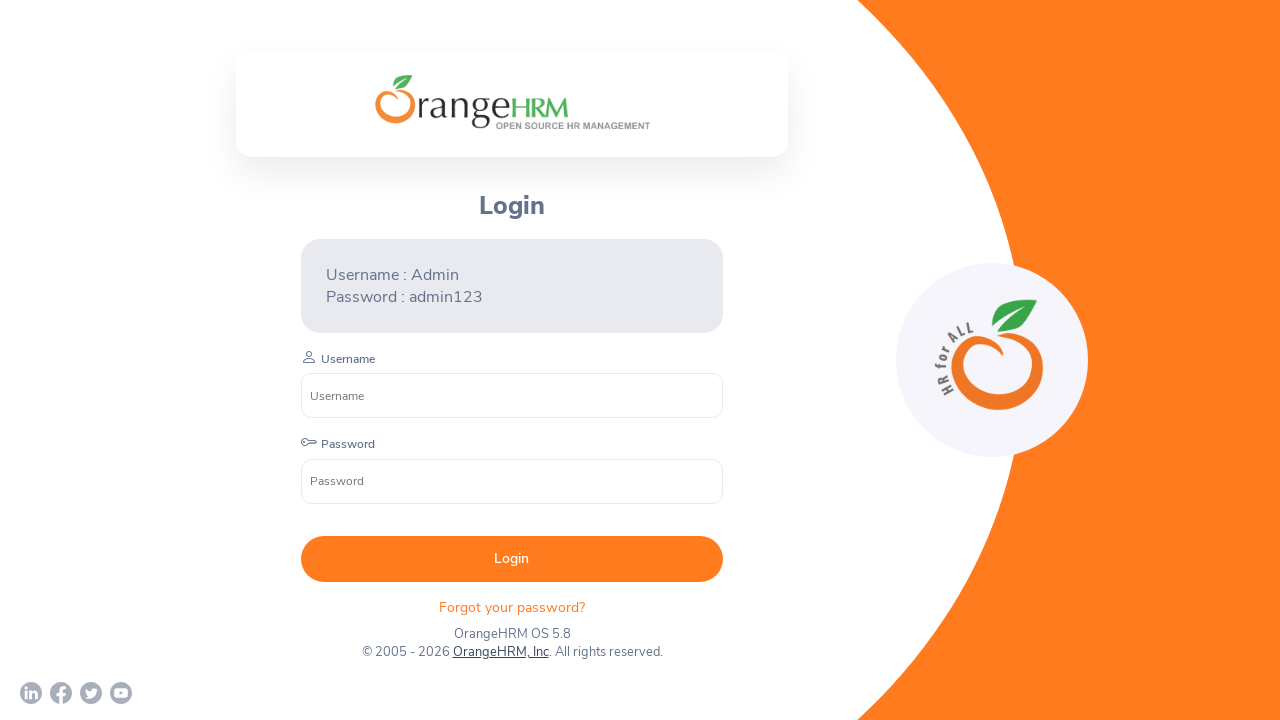

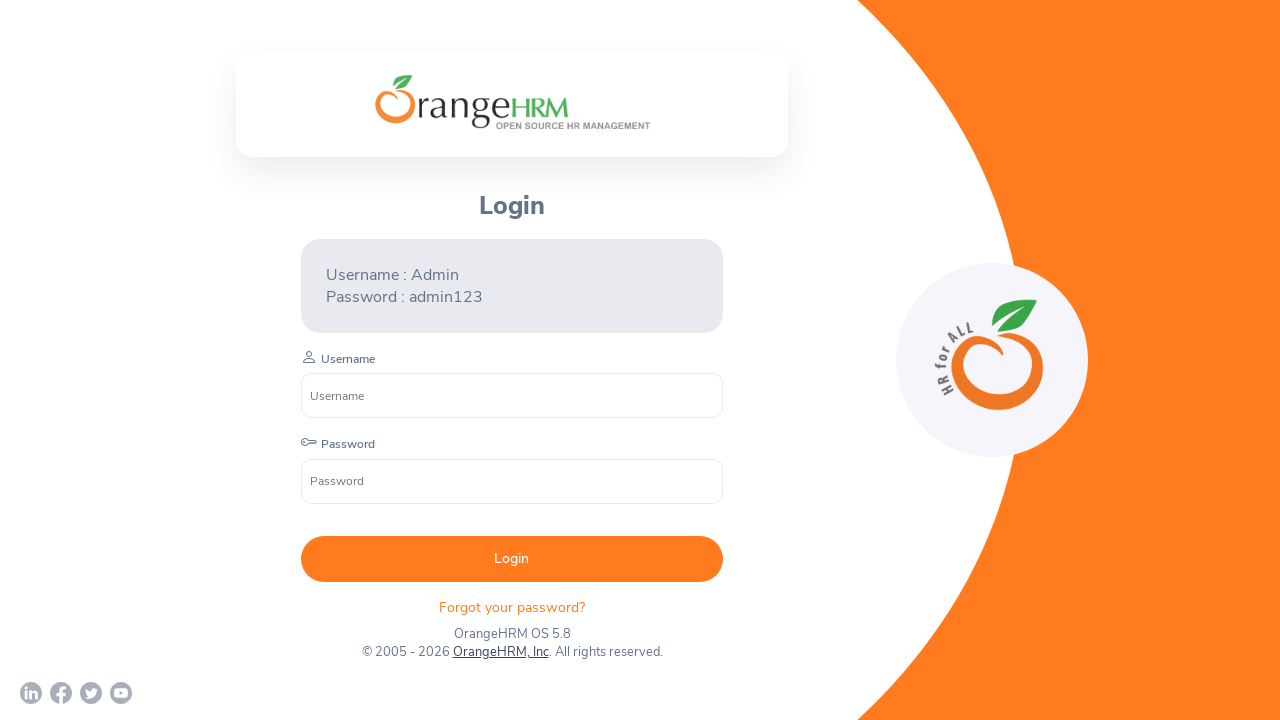